Tests basic navigation functionality by going to a GitHub repository page, then navigating back, forward, and reloading the page.

Starting URL: https://github.com/hardkoded/puppeteer-sharp

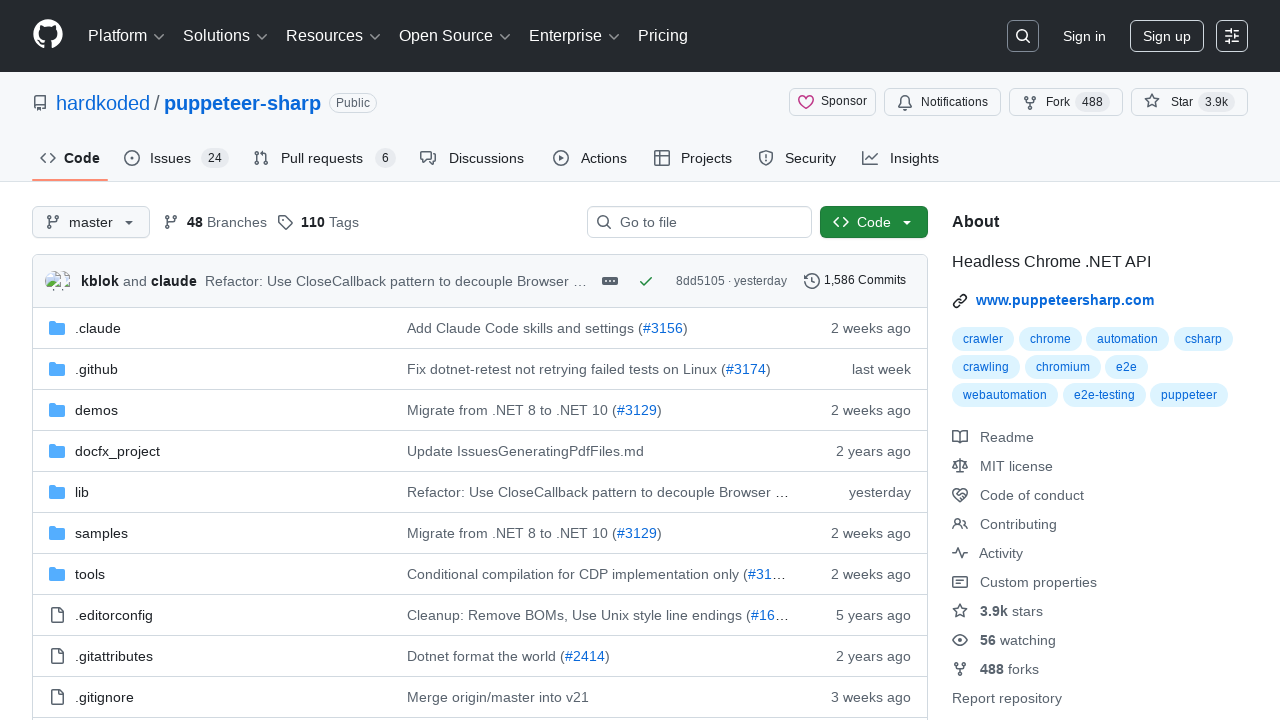

Navigated to GitHub puppeteer-sharp repository
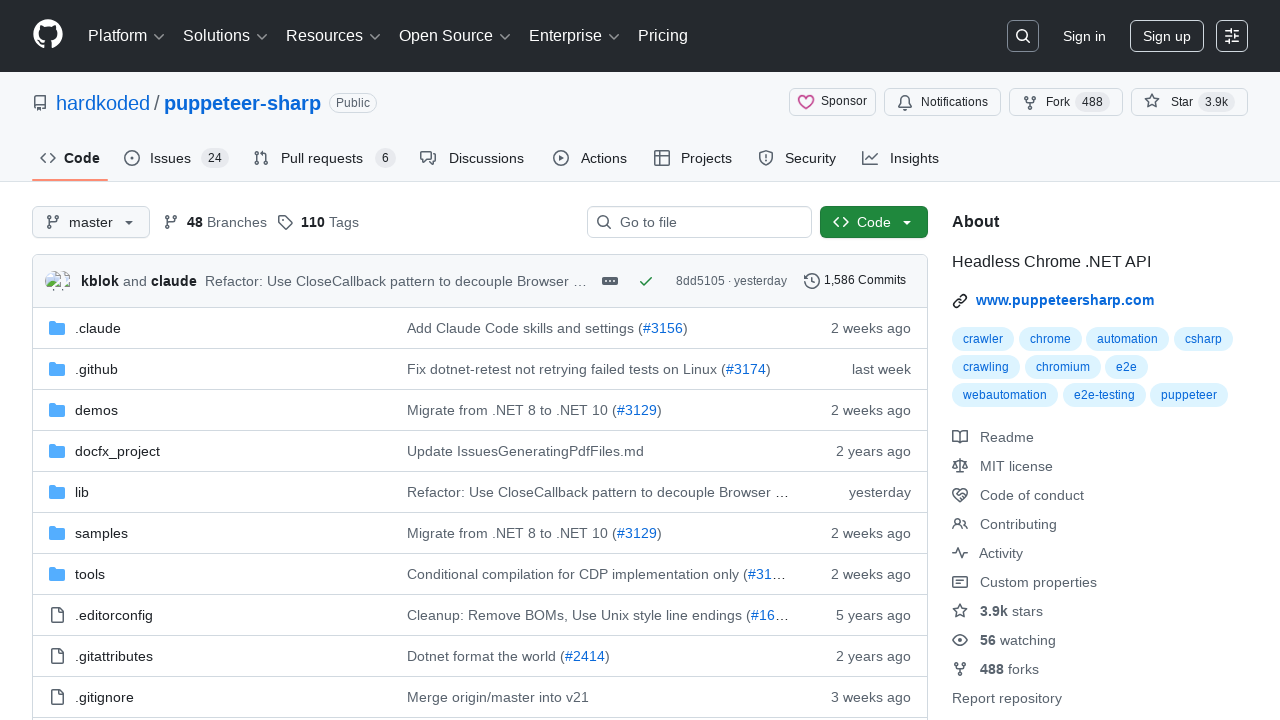

Navigated back in browser history
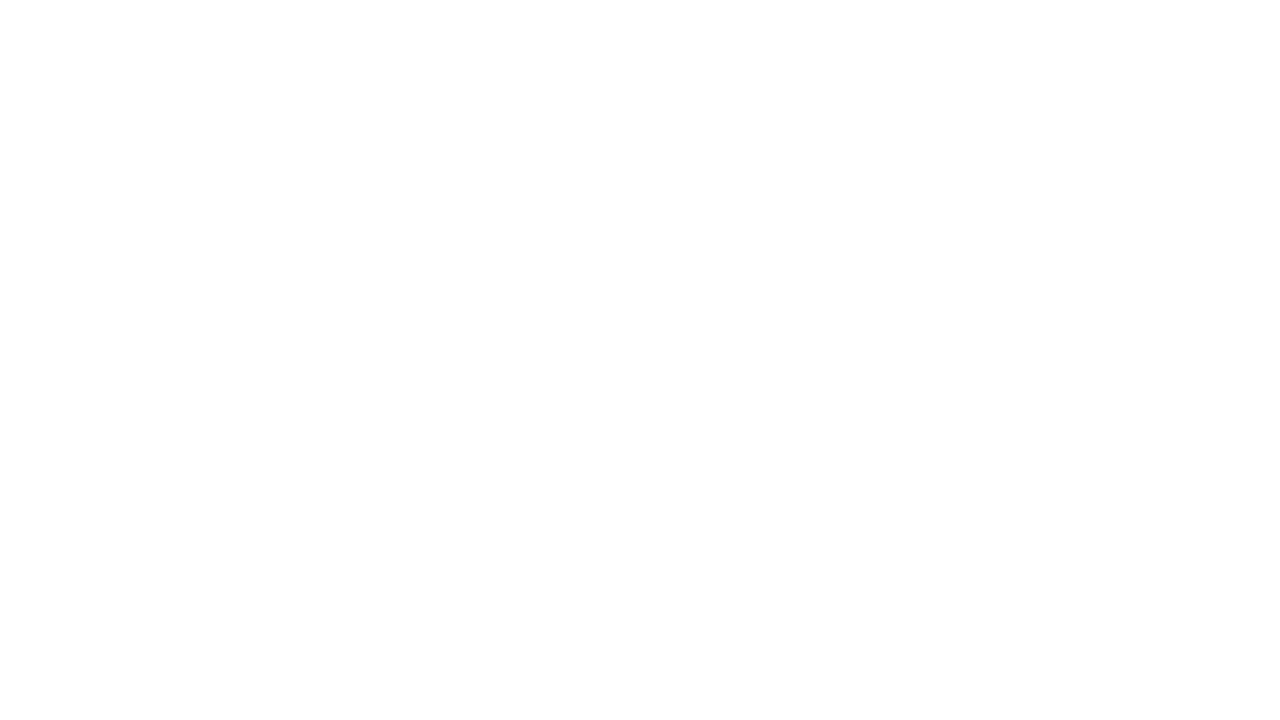

Navigated forward in browser history
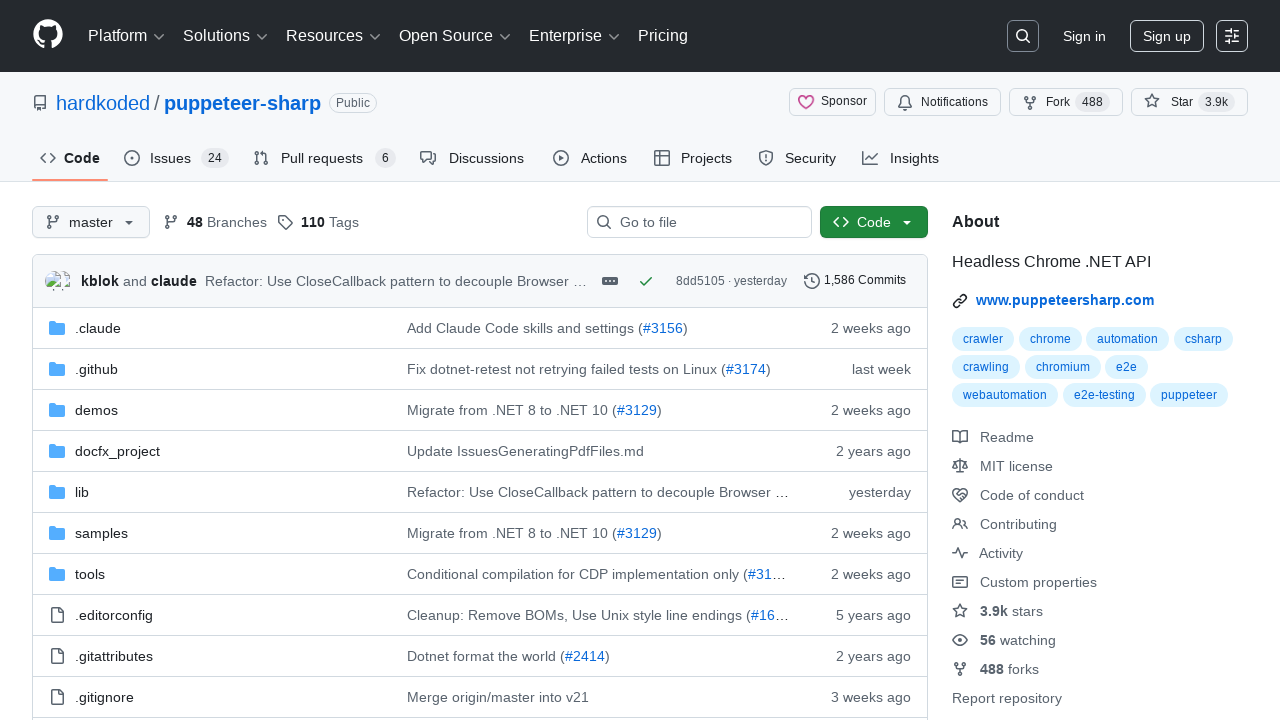

Reloaded the current page
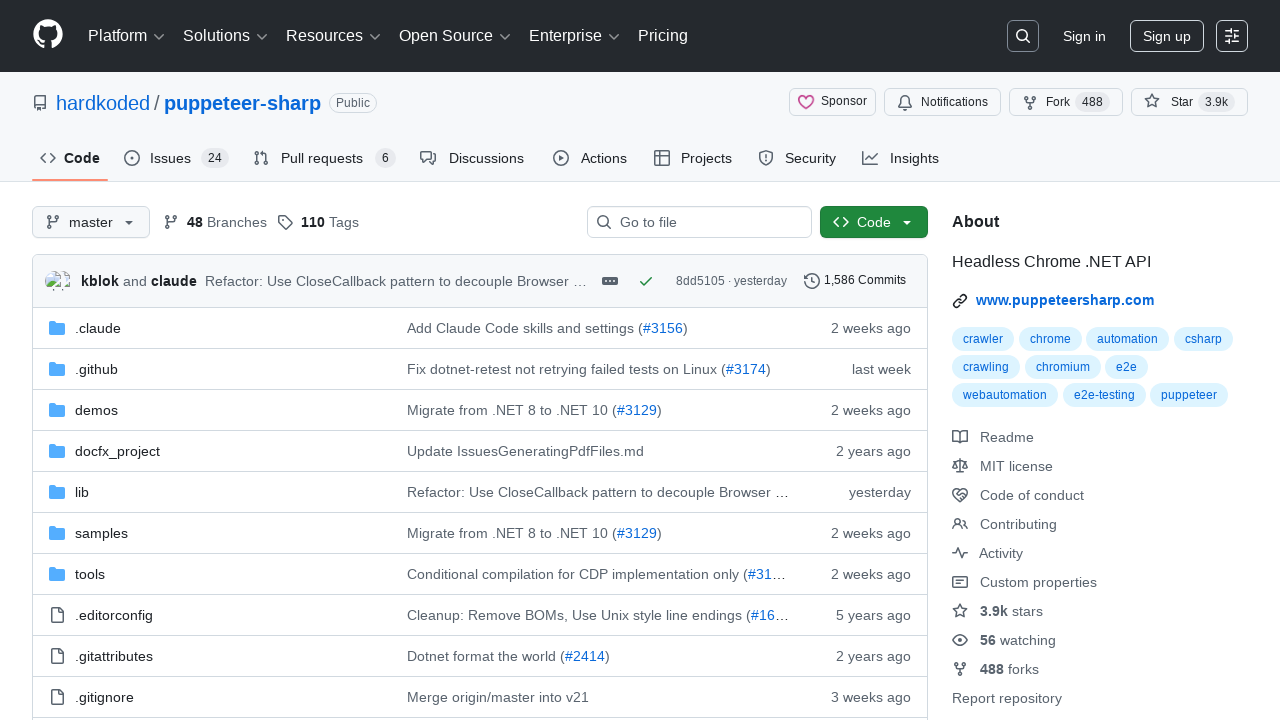

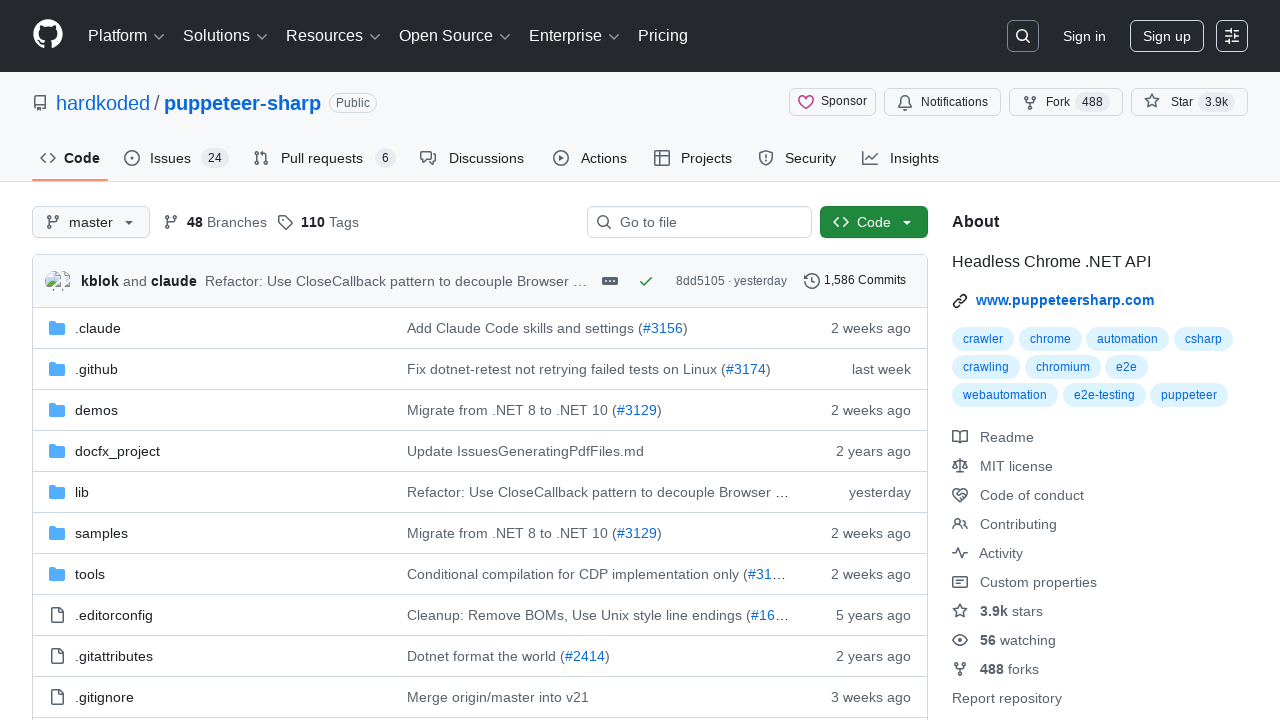